Tests that the default option "Please select an option" is selected when entering the dropdown page

Starting URL: https://the-internet.herokuapp.com

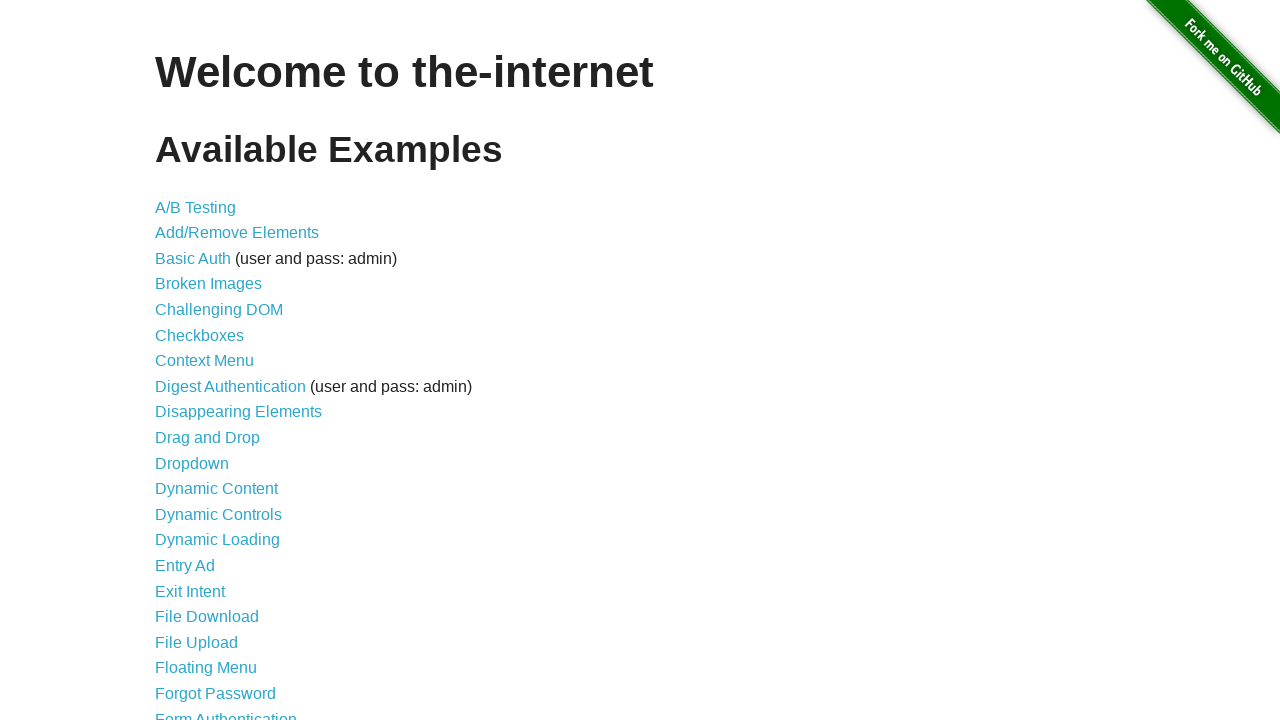

Clicked on Dropdown link to navigate to dropdown page at (192, 463) on text=Dropdown
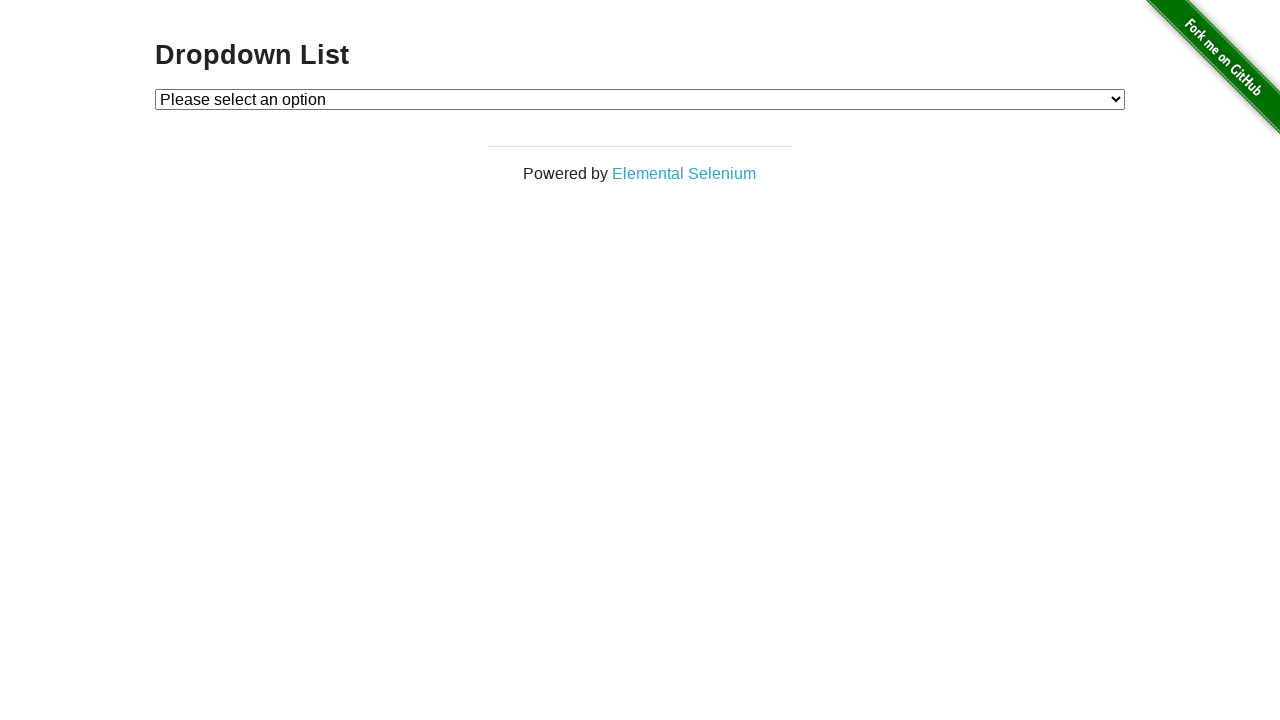

Located the dropdown element
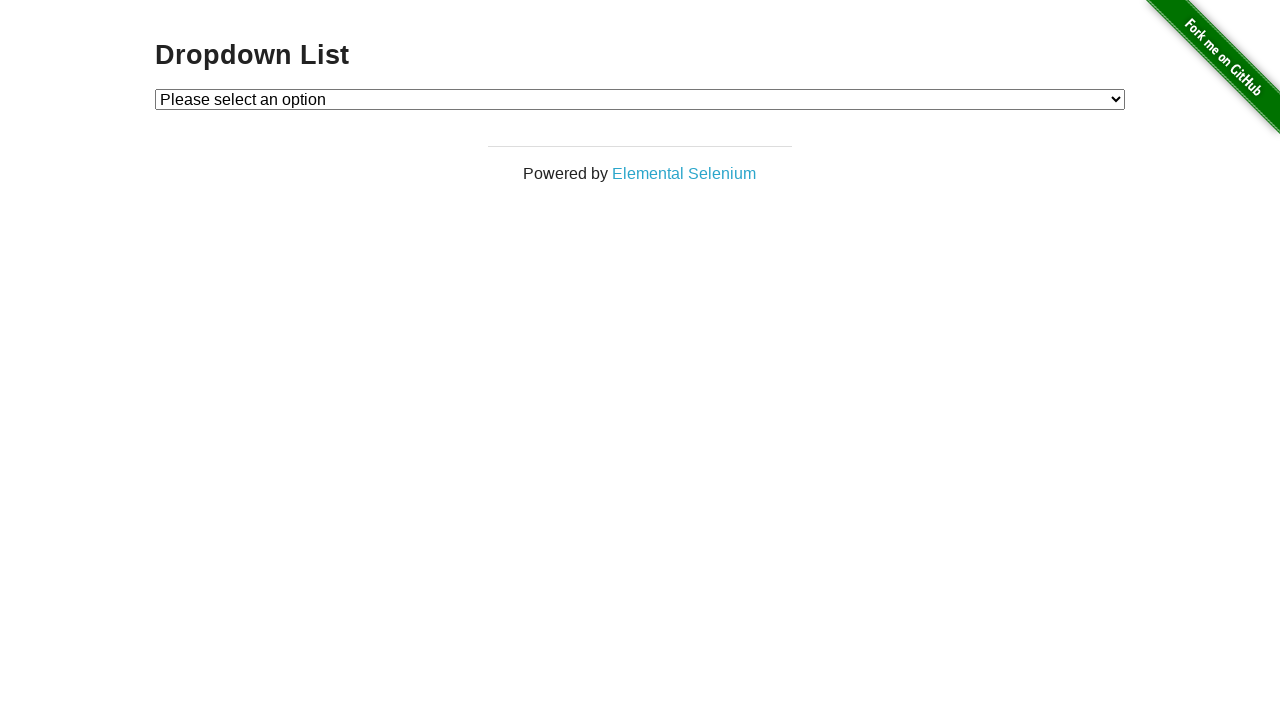

Retrieved the text of the currently selected option
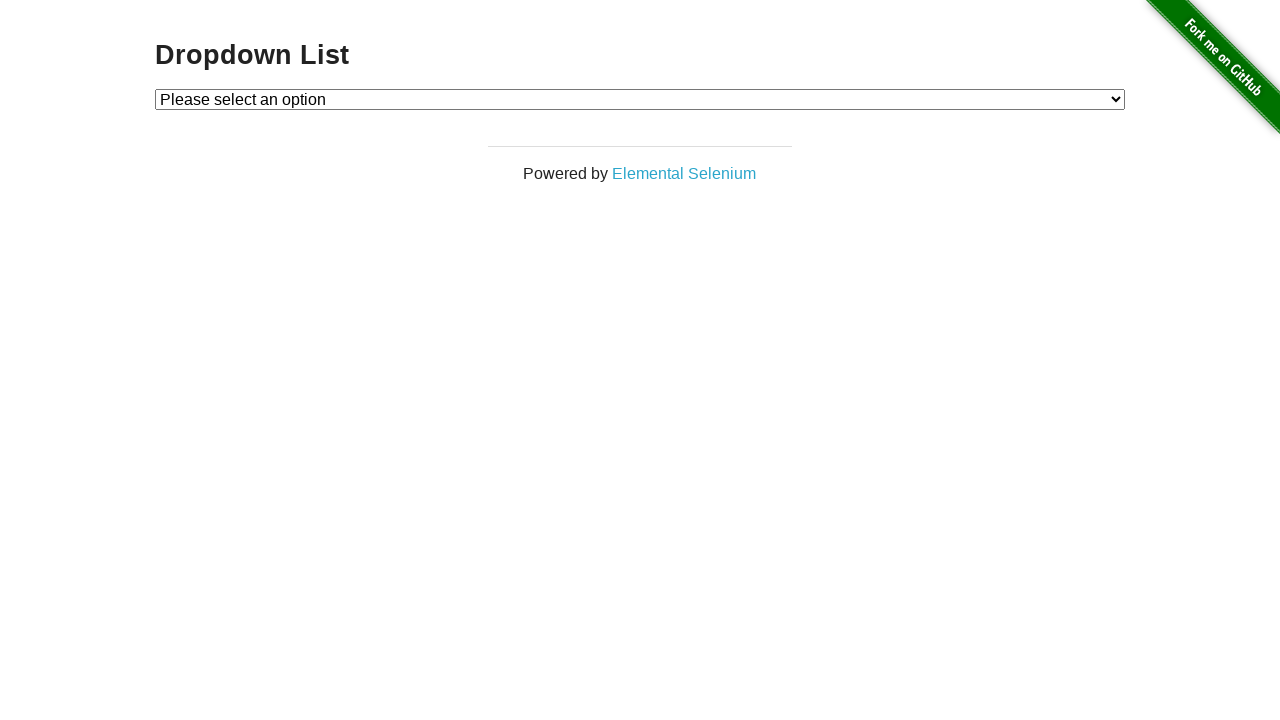

Verified that default option 'Please select an option' is selected
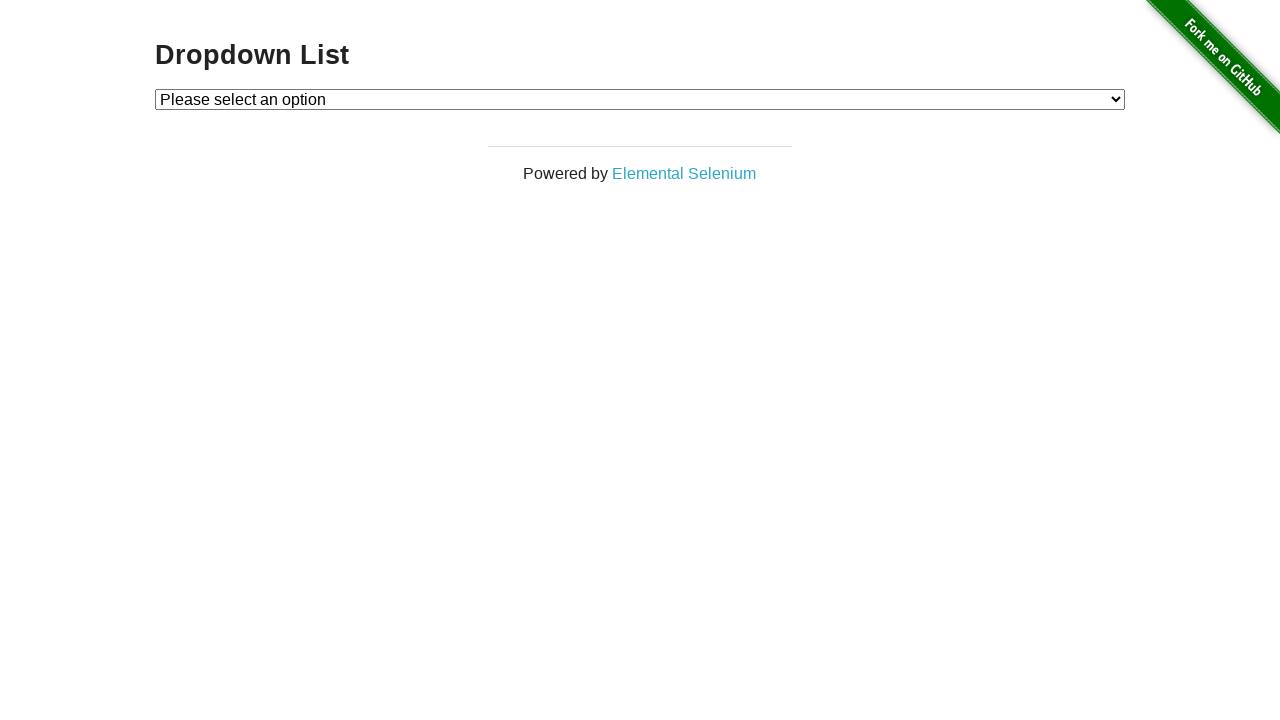

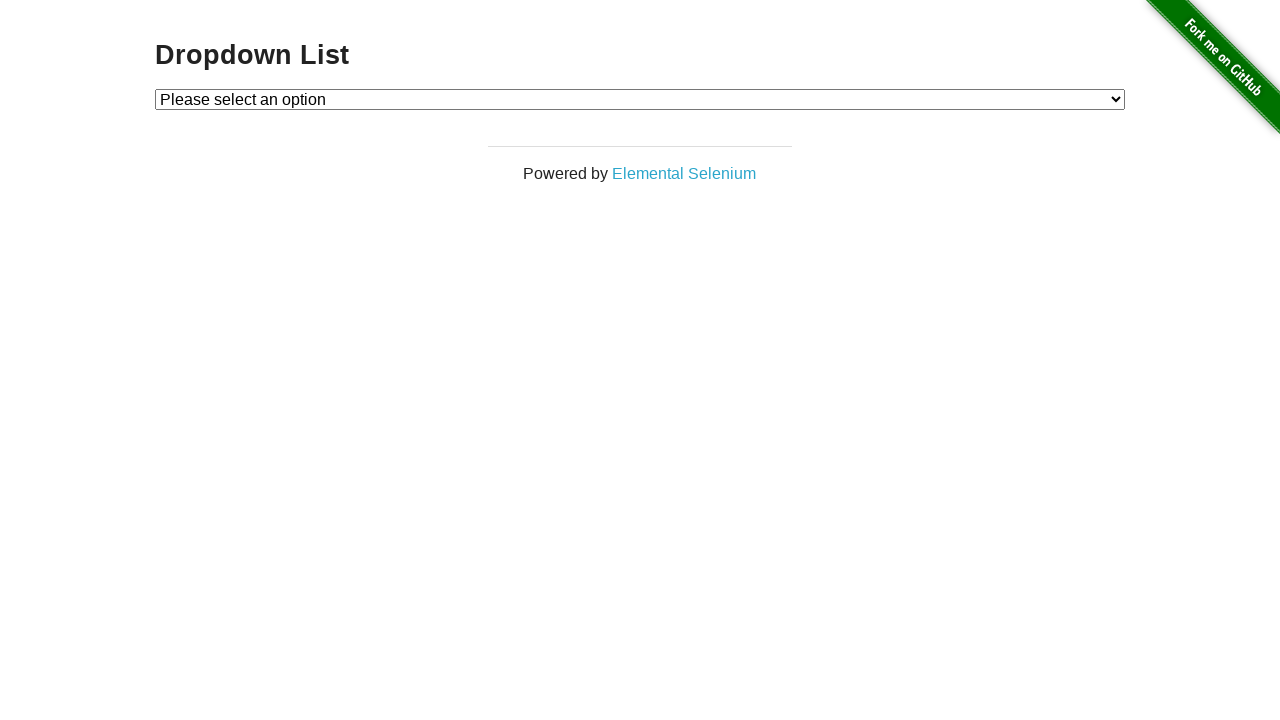